Creates a new paste on Pastebin with specific code content, sets syntax highlighting and expiration, fills in the paste name, and submits the form

Starting URL: https://pastebin.com/

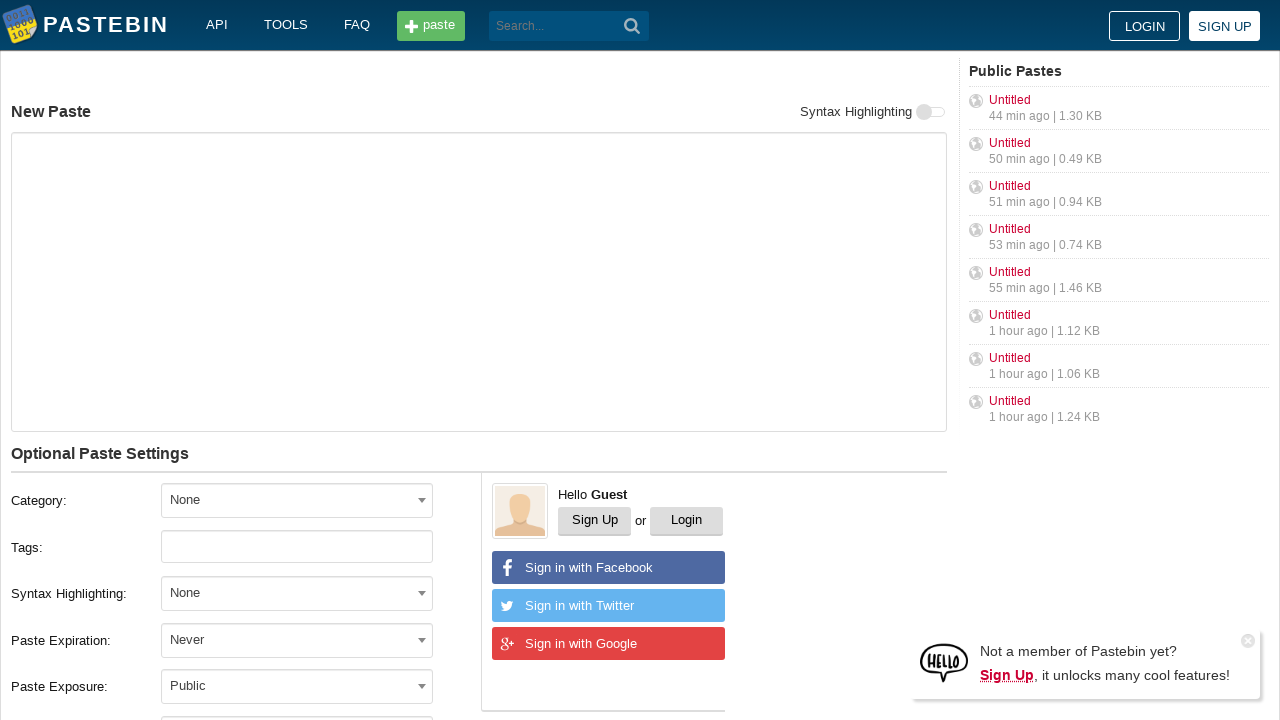

Clicked on textarea to focus it at (479, 282) on textarea
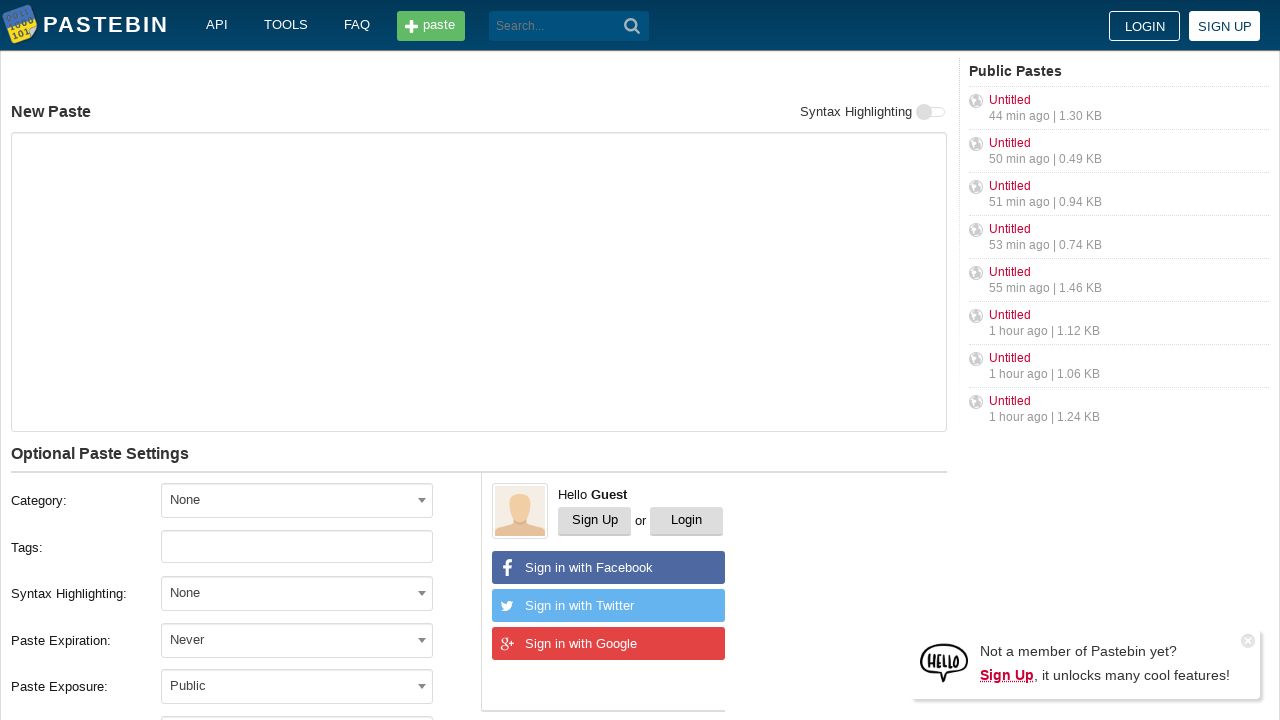

Filled textarea with code content for the paste on textarea
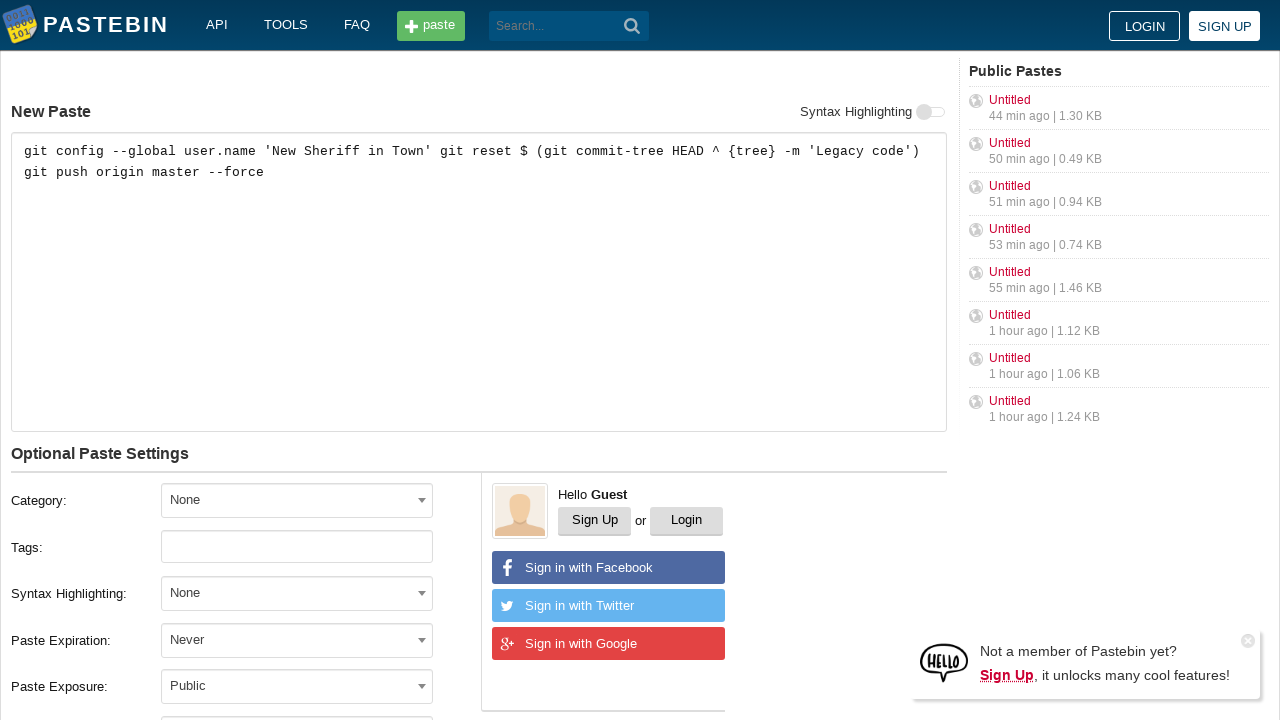

Clicked on expiration dropdown to open it at (297, 640) on #select2-postform-expiration-container
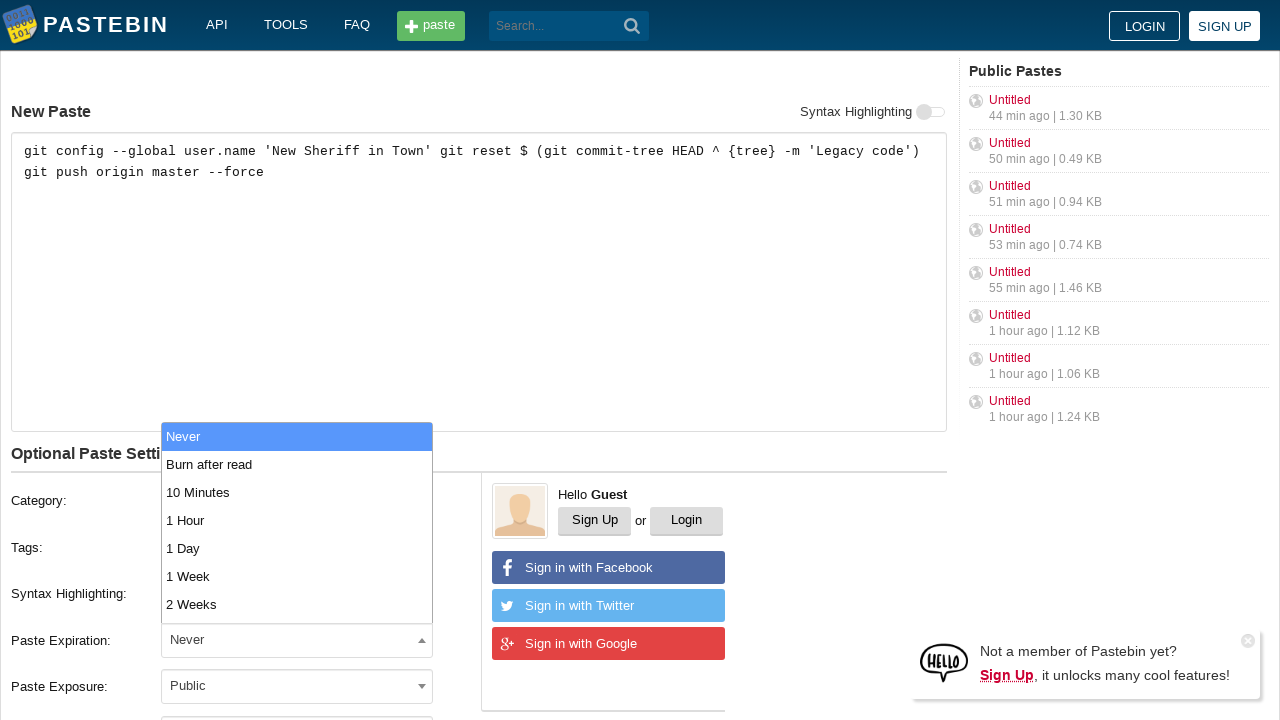

Selected '10 Minutes' from expiration dropdown at (297, 492) on li:has-text('10 Minutes')
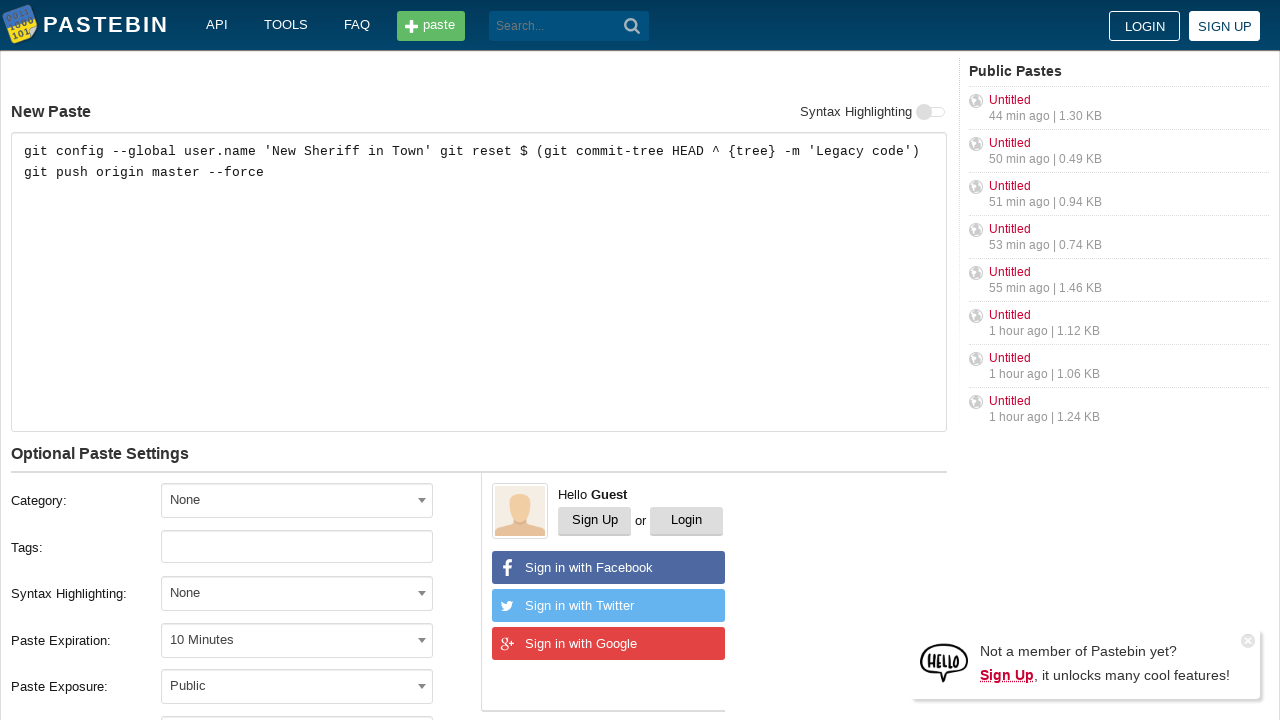

Clicked on paste name field to focus it at (297, 361) on #postform-name
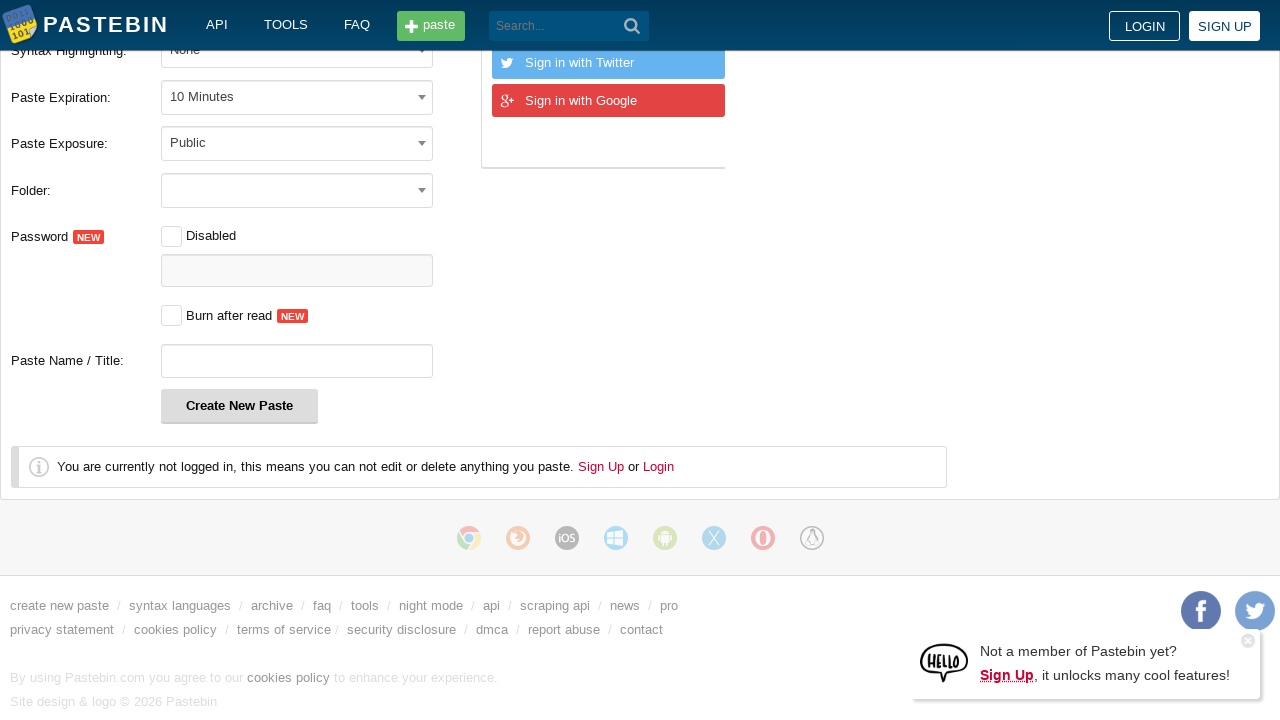

Filled paste name field with 'how to gain dominance among developers' on #postform-name
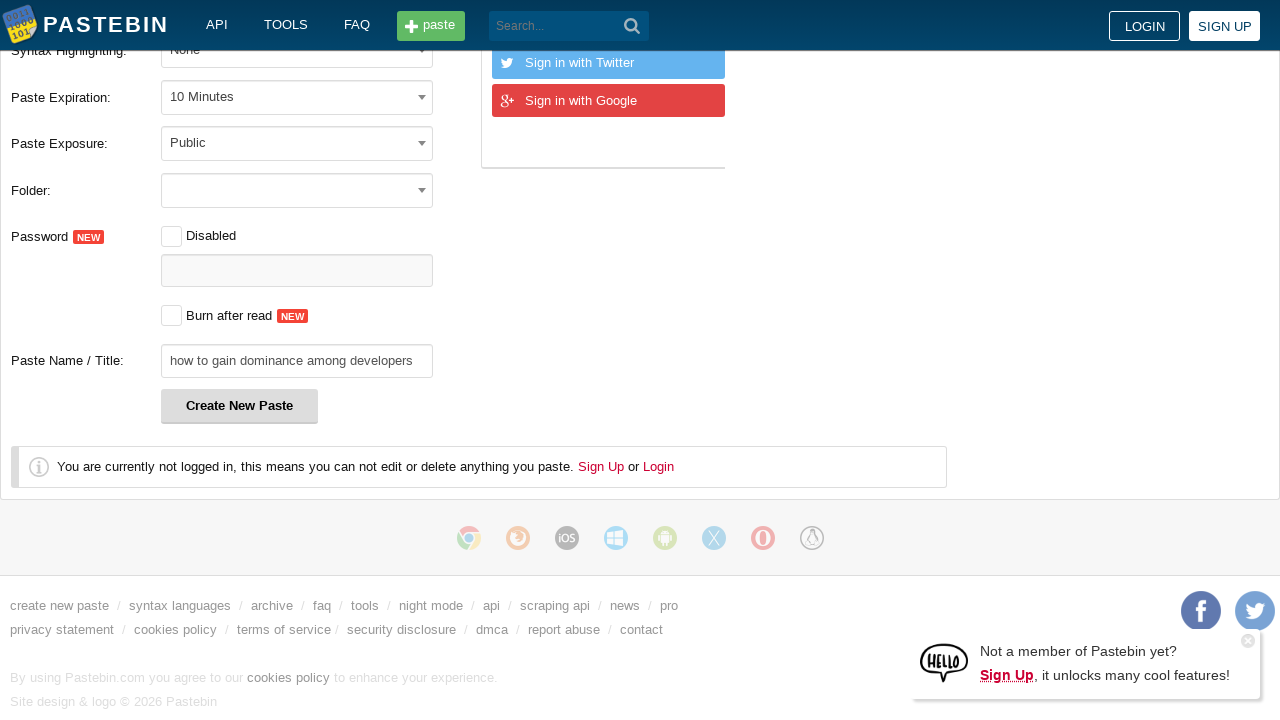

Clicked on syntax highlighting dropdown to open it at (297, 50) on #select2-postform-format-container
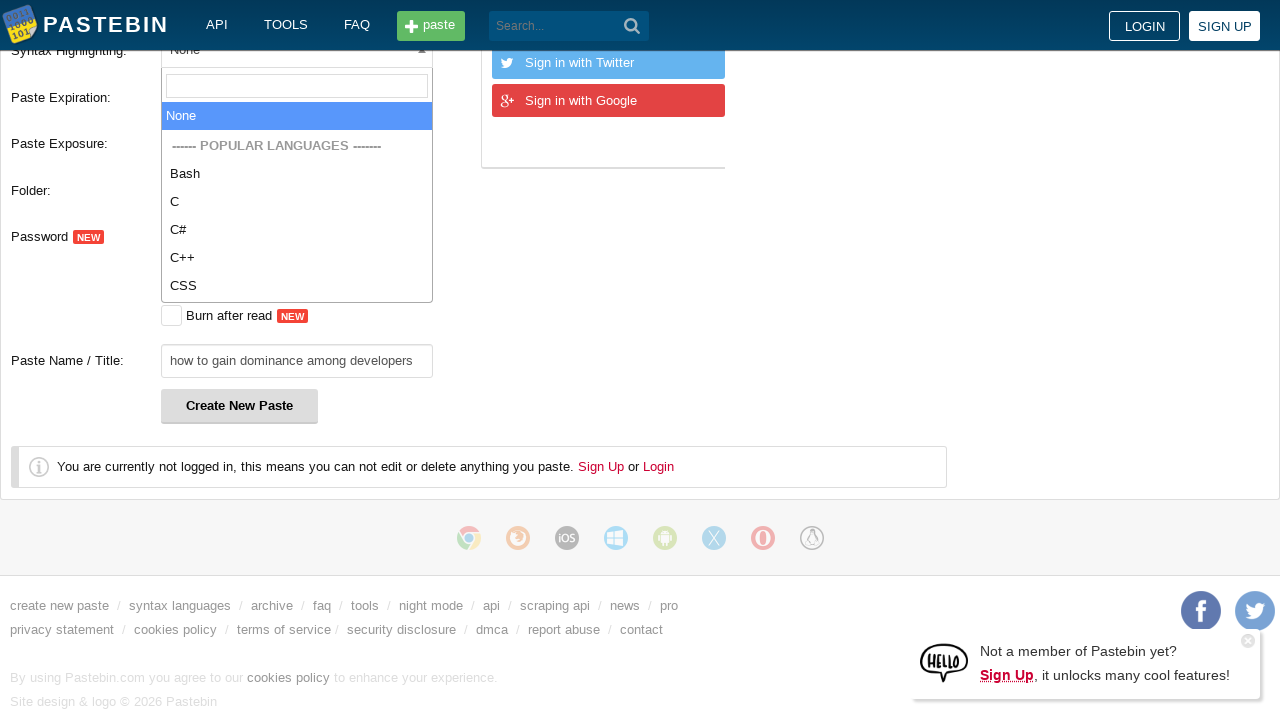

Selected 'Bash' from syntax highlighting dropdown at (297, 360) on li:has-text('Bash')
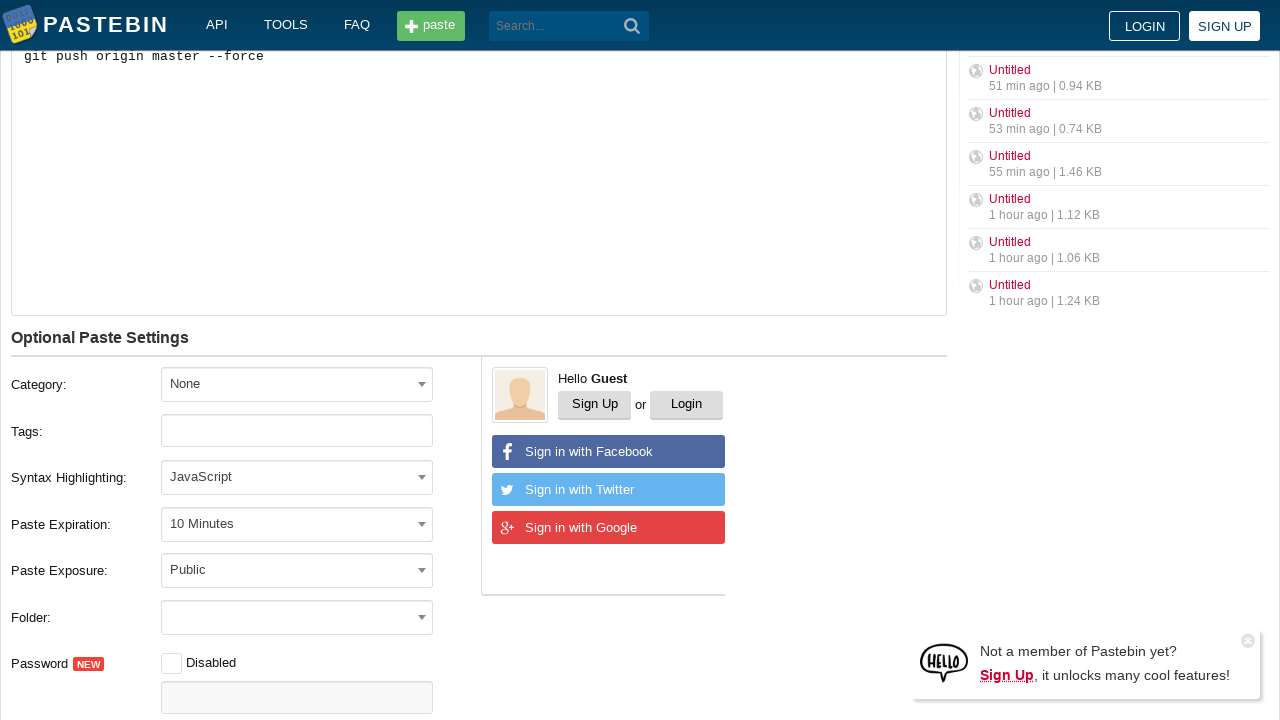

Clicked 'Create New Paste' button to submit the form at (240, 400) on button:has-text('Create New Paste')
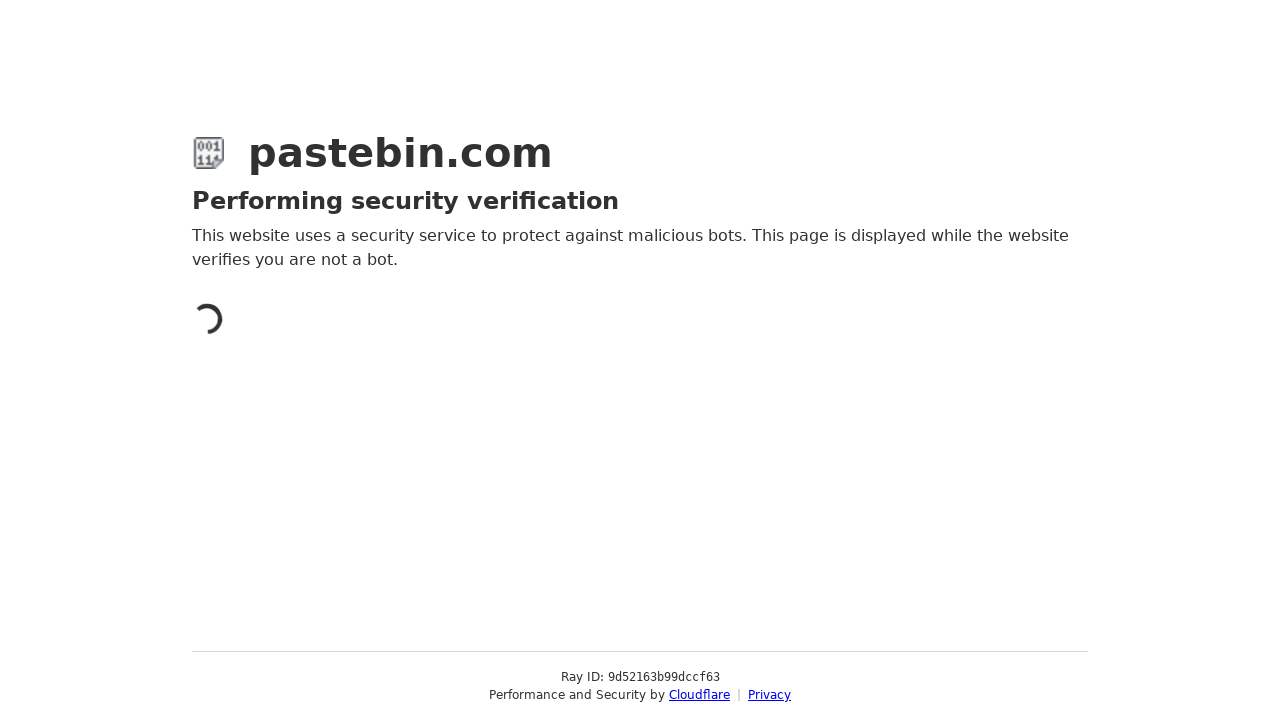

Waited for page to load after paste creation submission
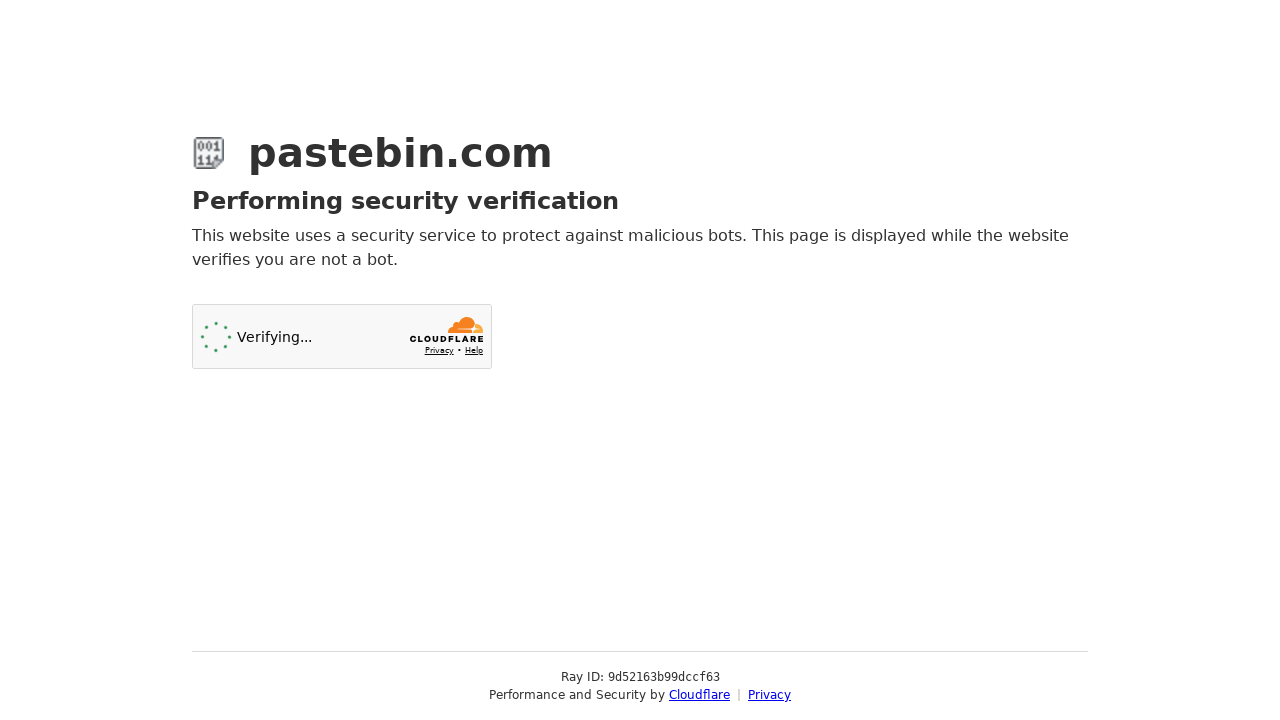

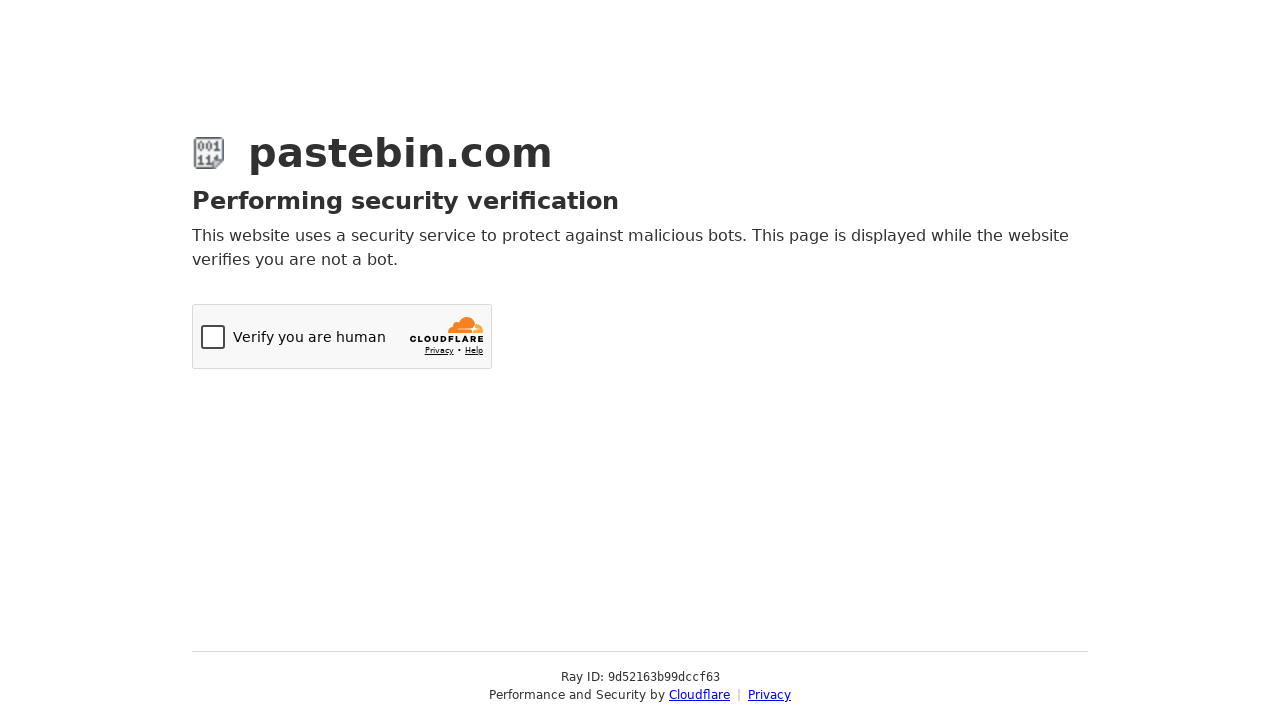